Navigates to the OWASP Web Security Testing Guide page, clicks on the Release Versions tab, and initiates a PDF download

Starting URL: https://owasp.org/www-project-web-security-testing-guide/

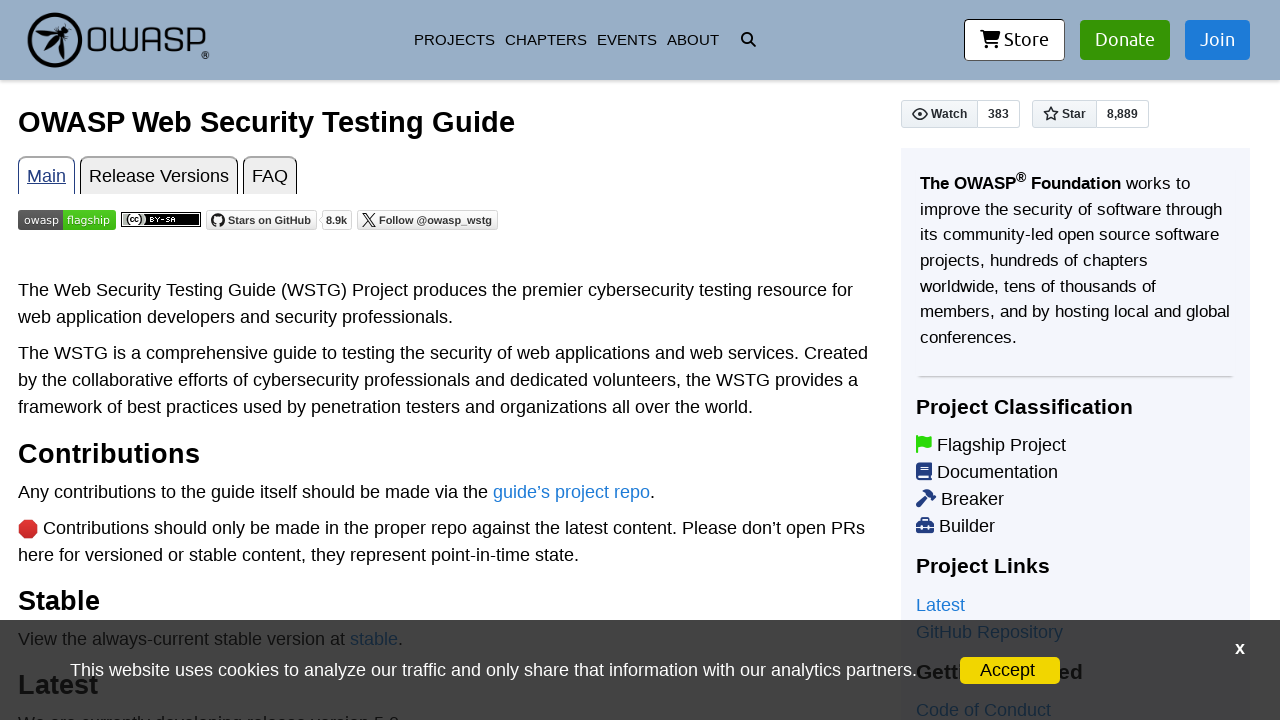

Clicked on the Release Versions tab at (159, 176) on internal:role=tab[name="Release Versions"i]
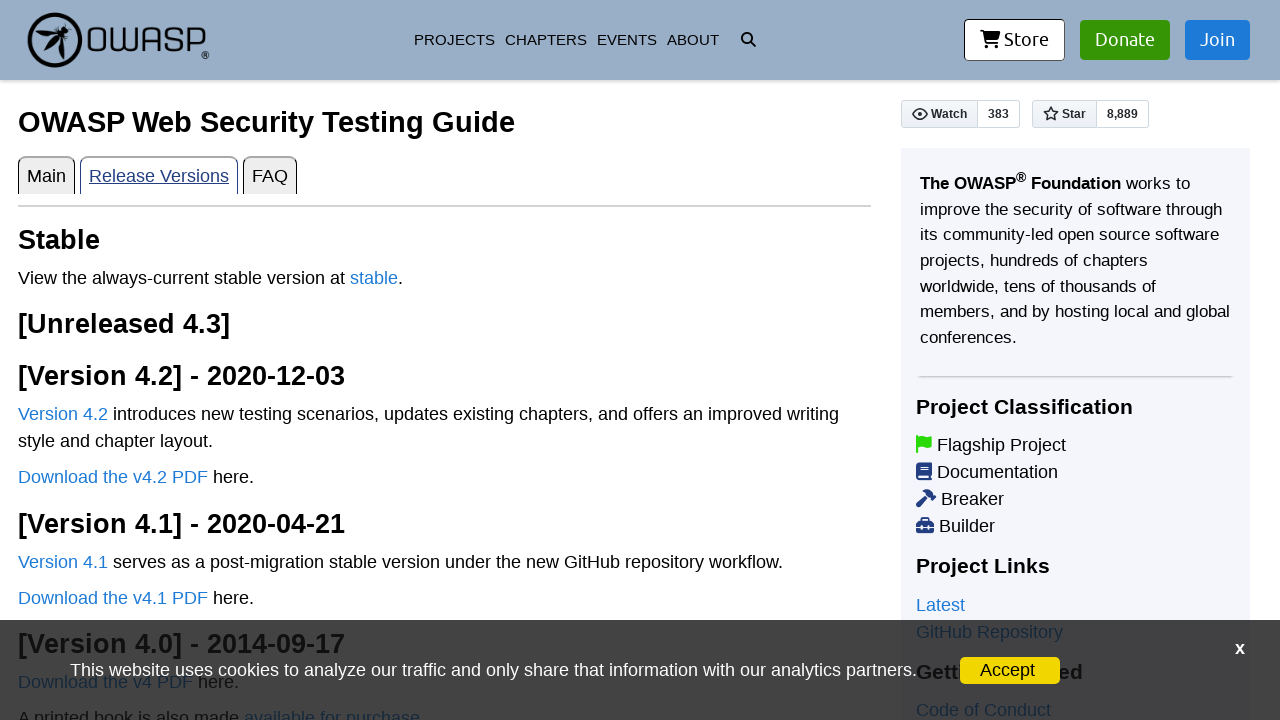

Clicked the Download the v4.2 PDF link at (113, 477) on internal:role=link[name="Download the v4.2 PDF"i]
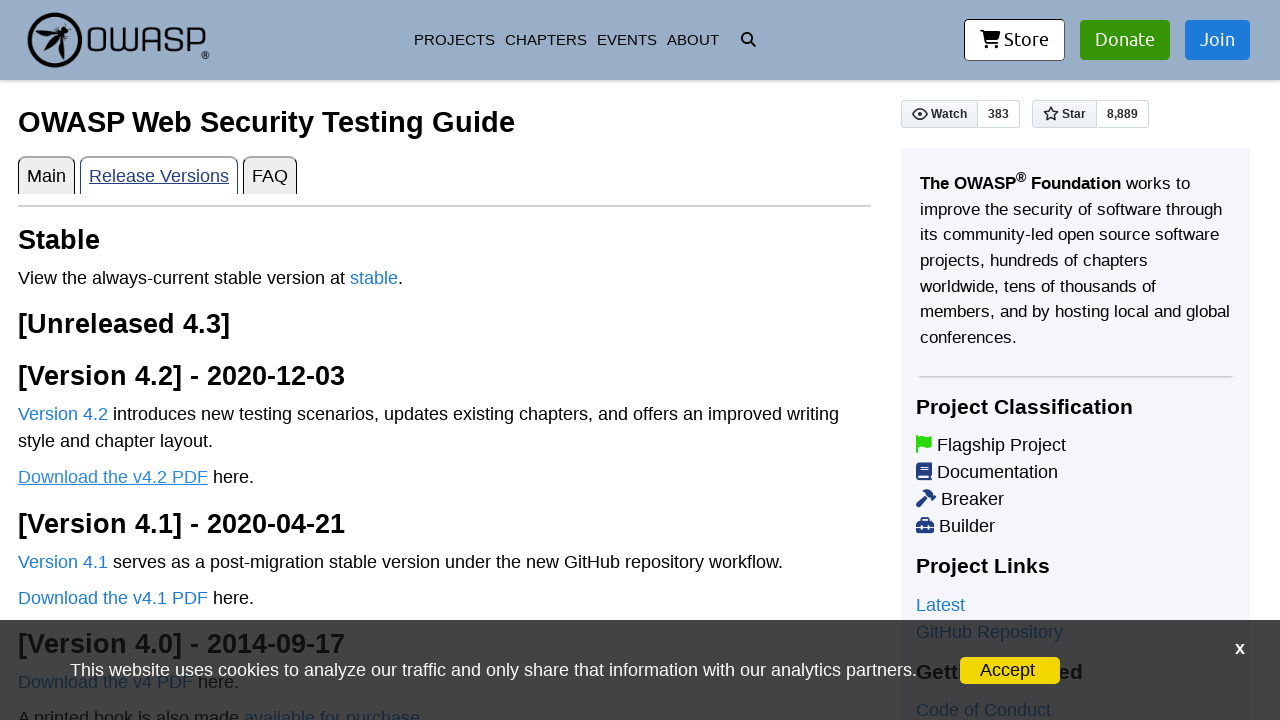

Download initiated and captured
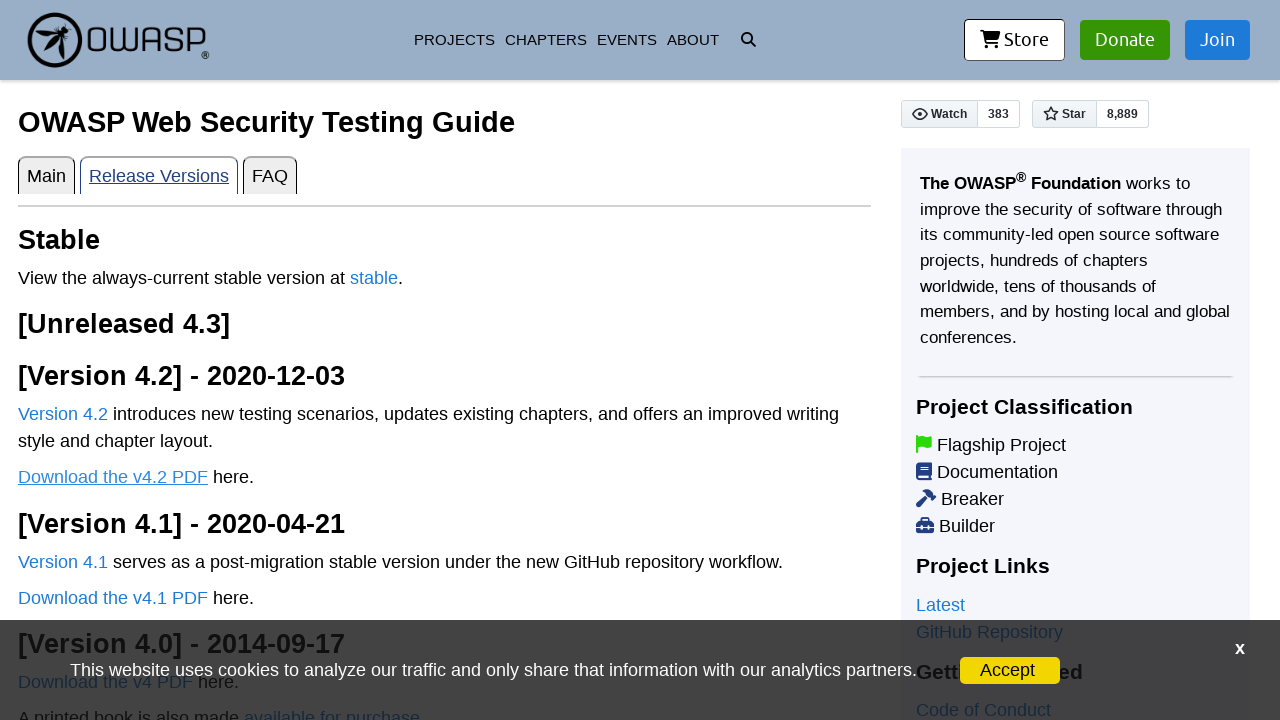

PDF file download completed successfully
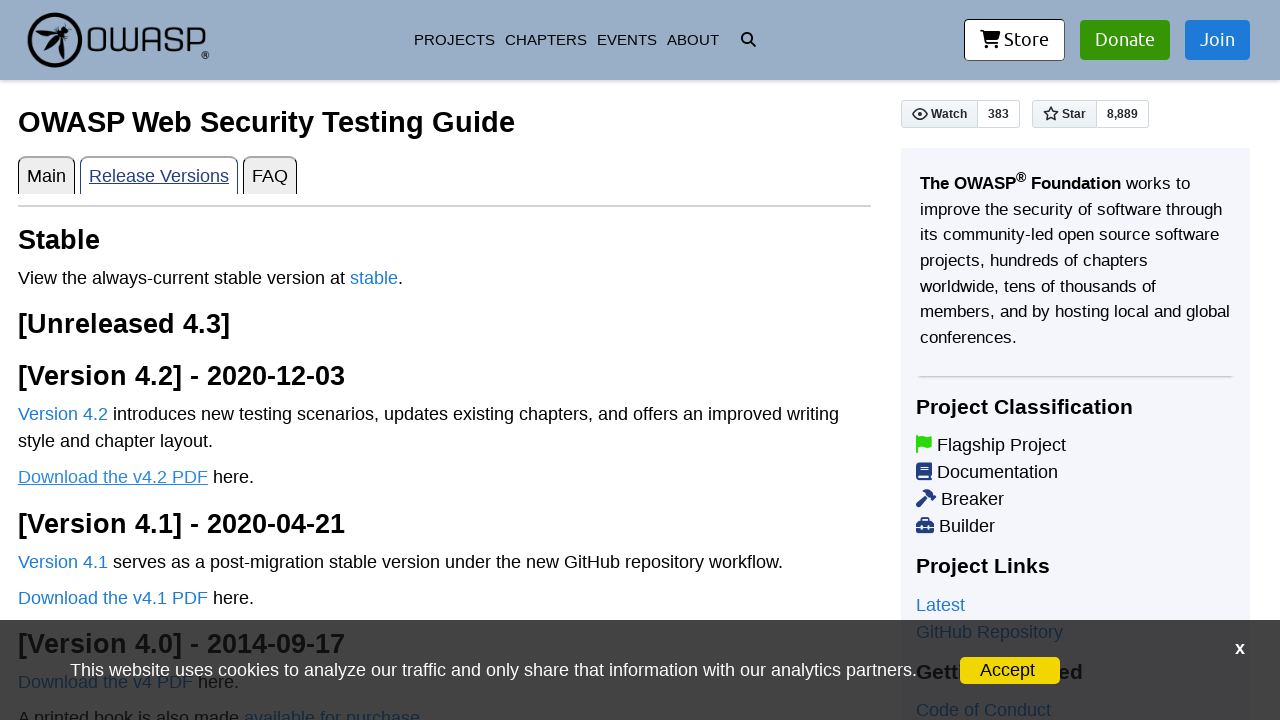

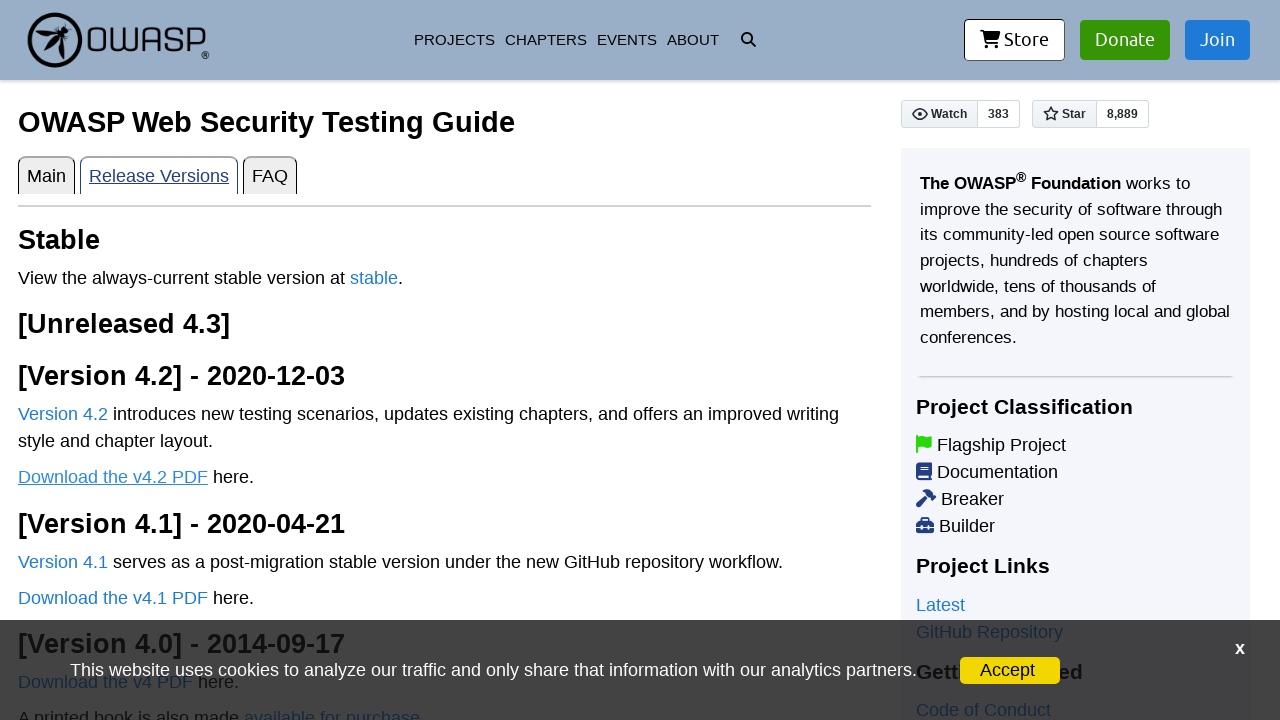